Tests registration form validation by submitting an empty form and verifying that all required field error messages are displayed correctly.

Starting URL: https://alada.vn/tai-khoan/dang-ky.html

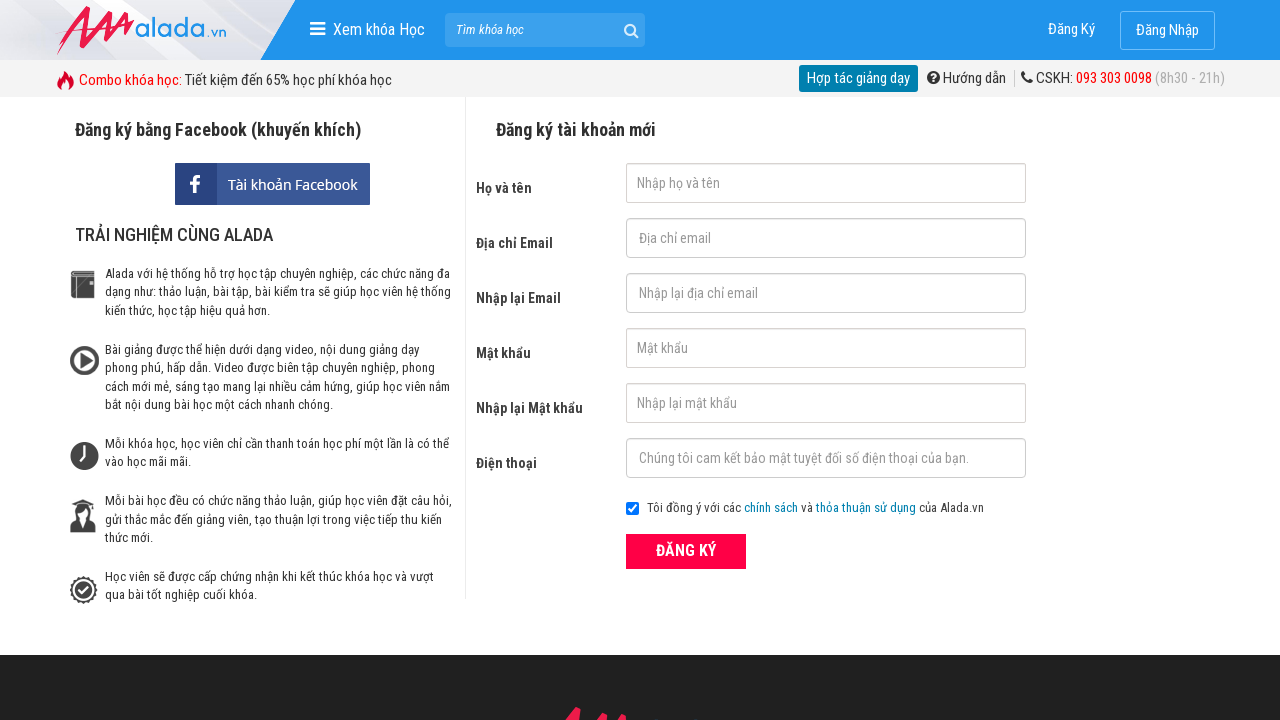

Clicked register/submit button without filling any fields at (686, 551) on button[type='submit']
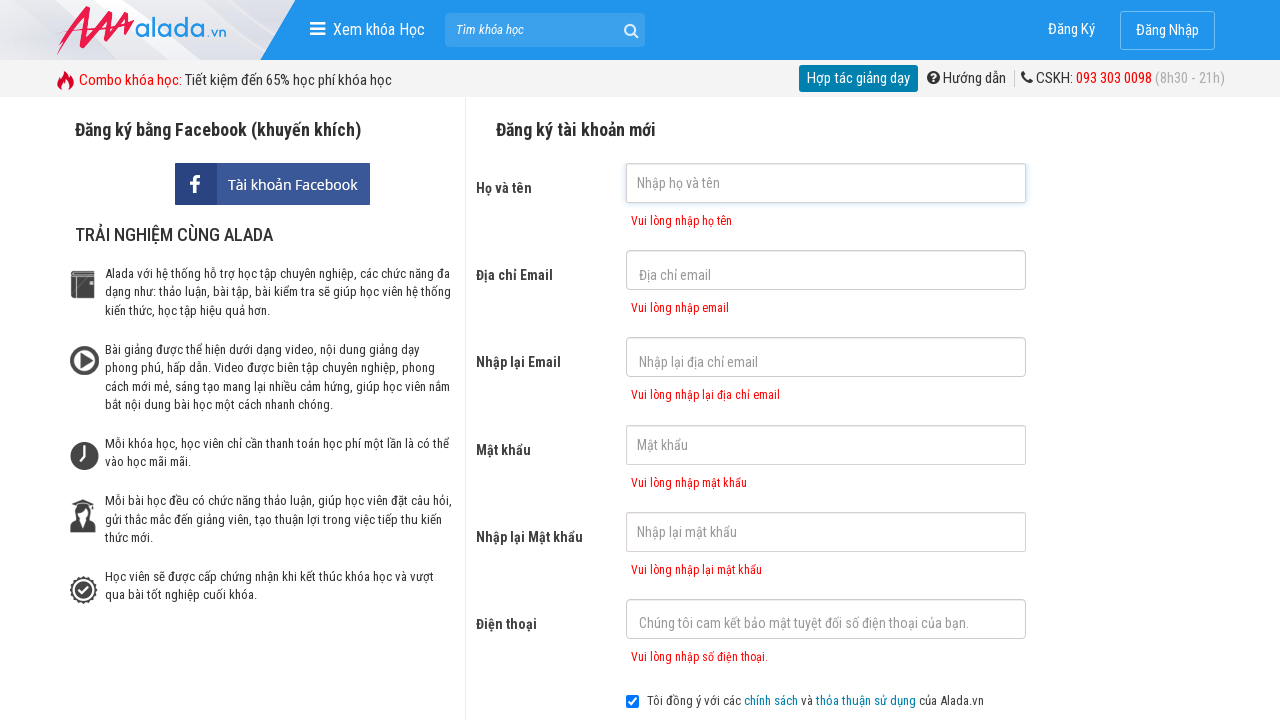

First name error message appeared
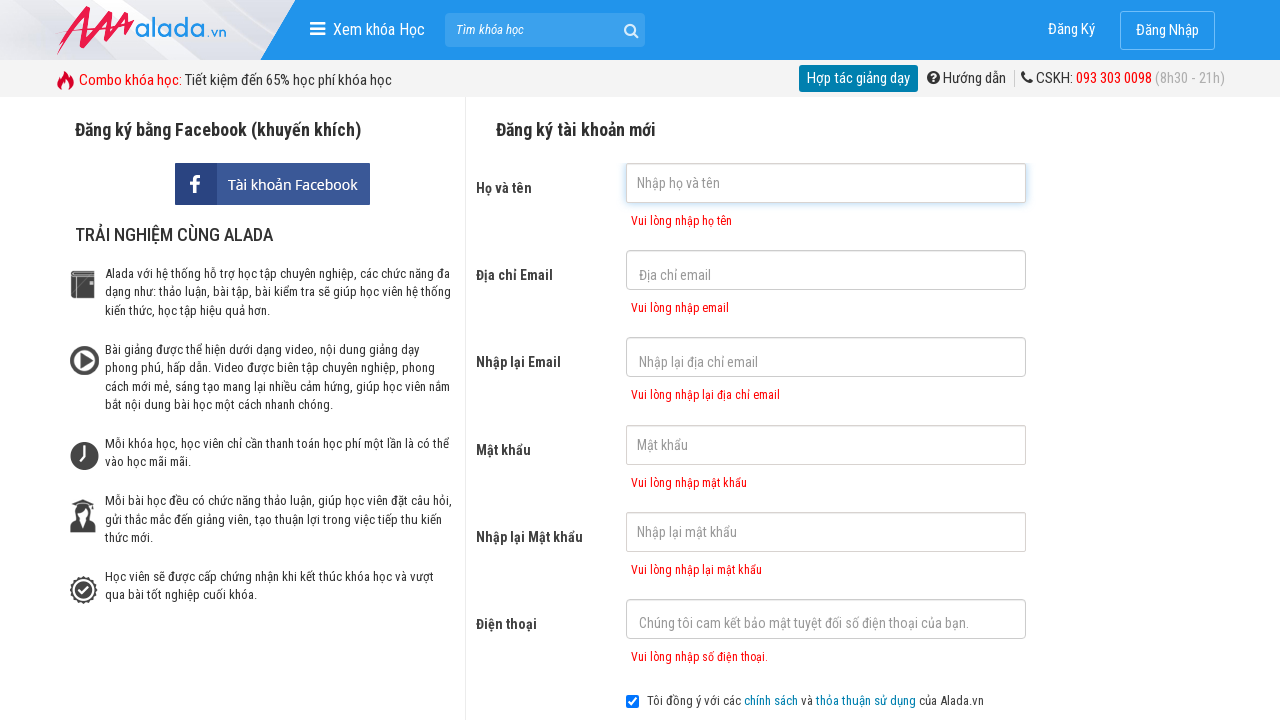

Email error message appeared
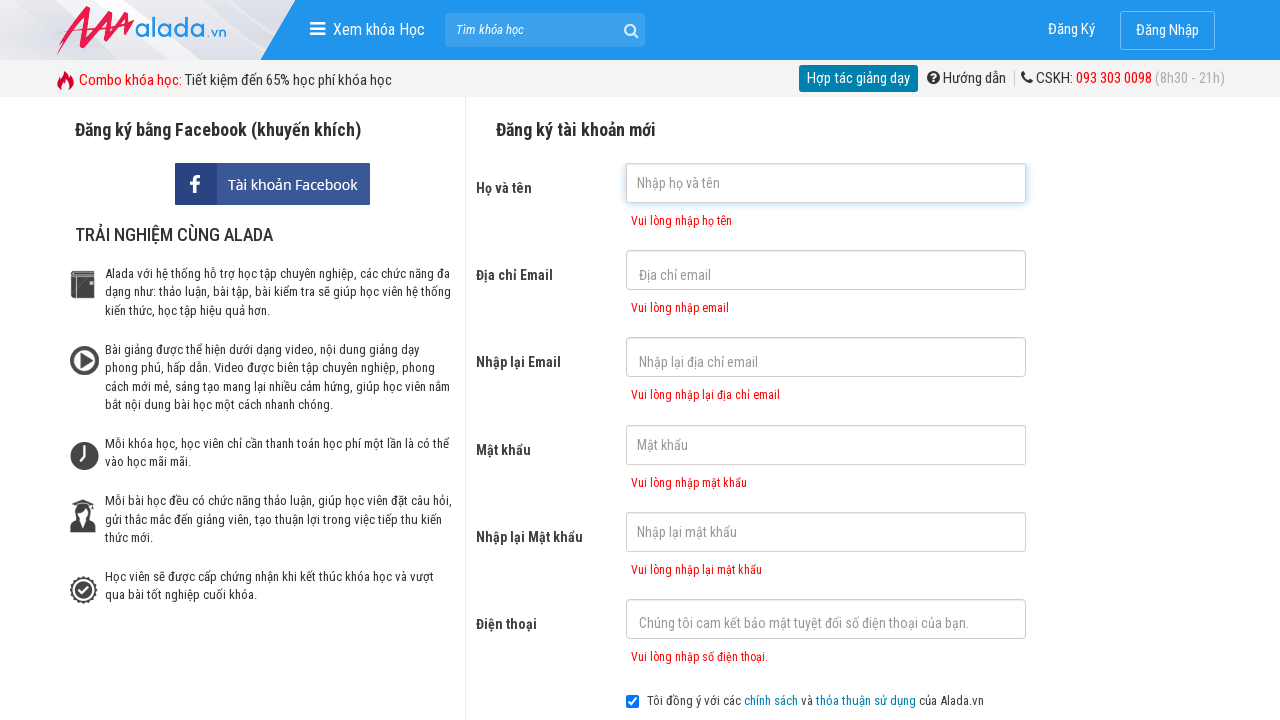

Confirm email error message appeared
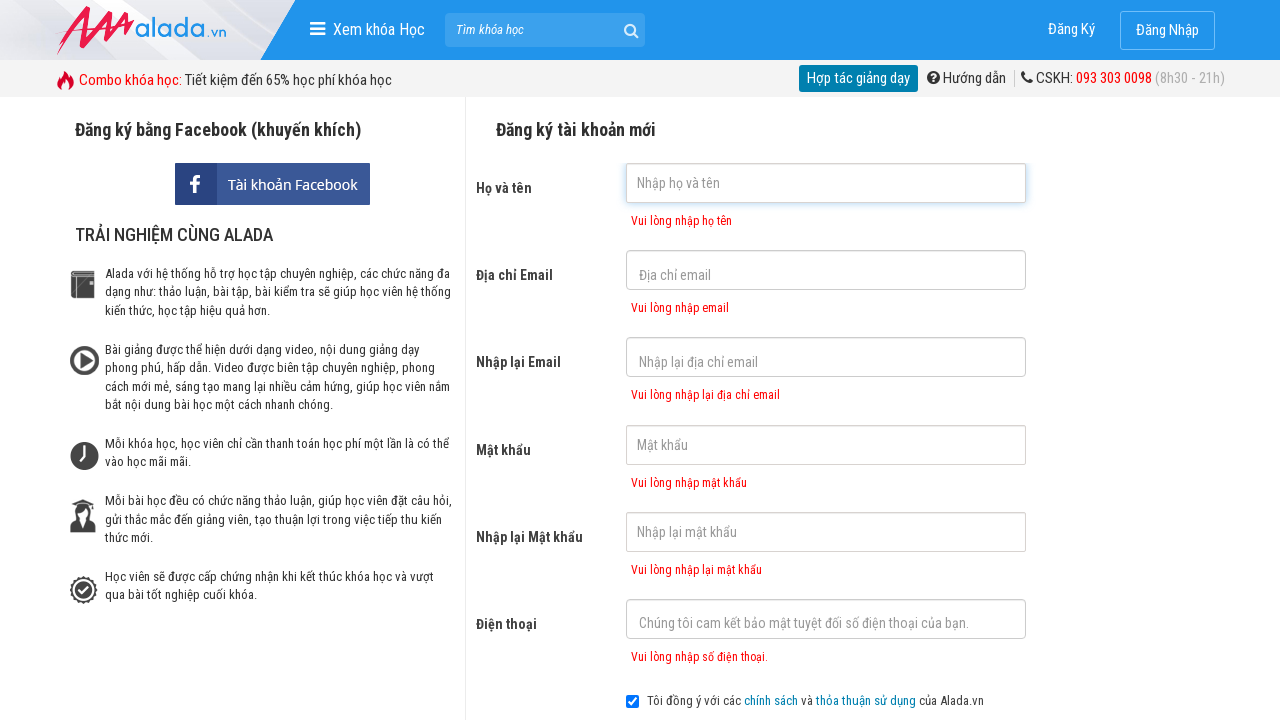

Password error message appeared
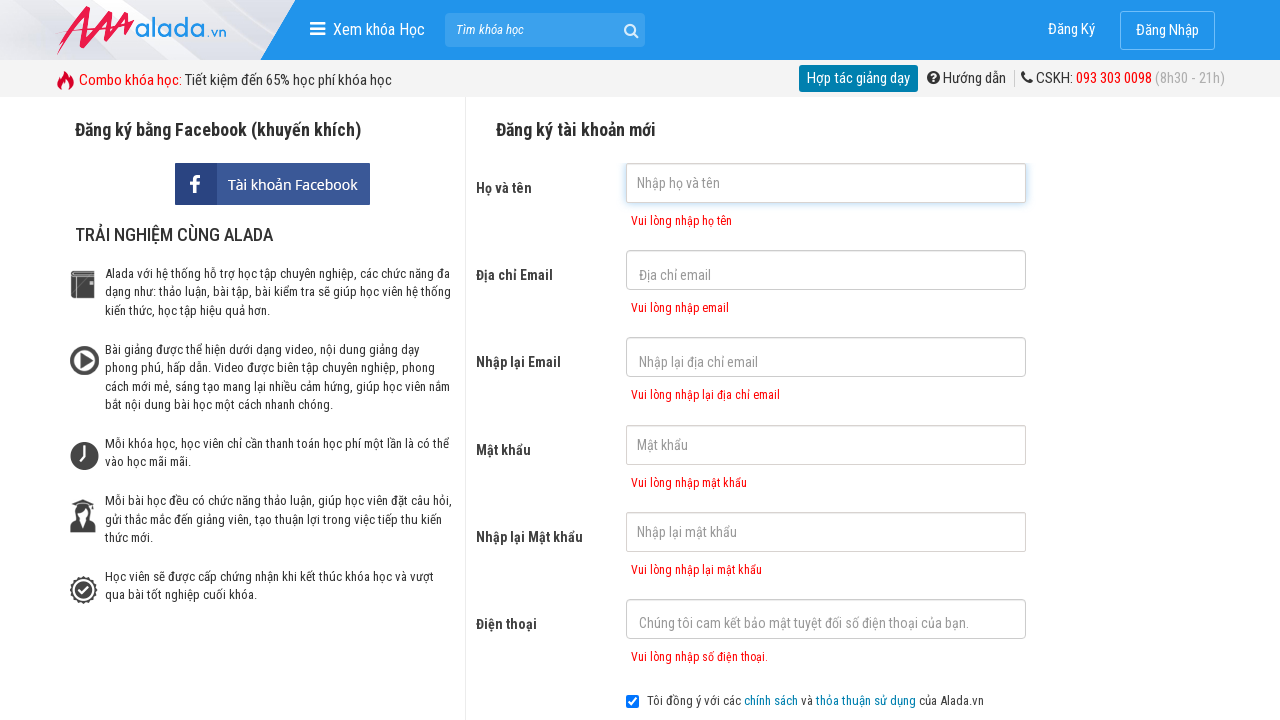

Confirm password error message appeared
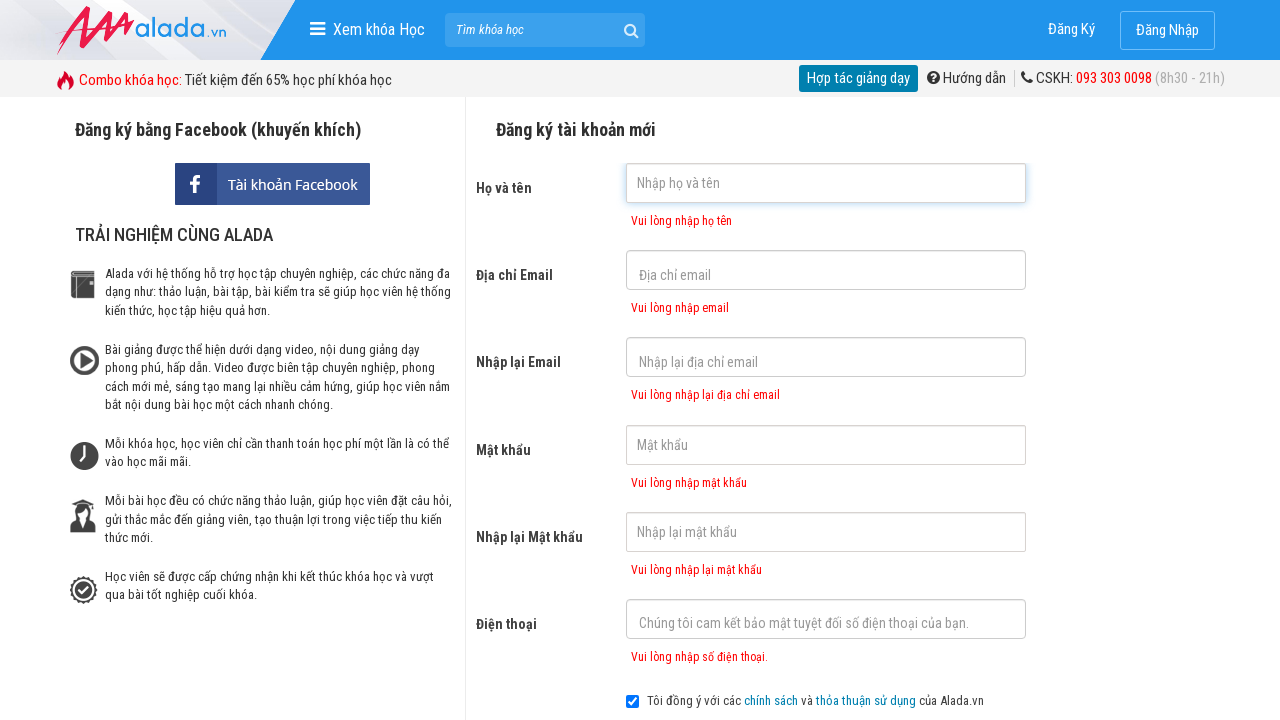

Phone number error message appeared
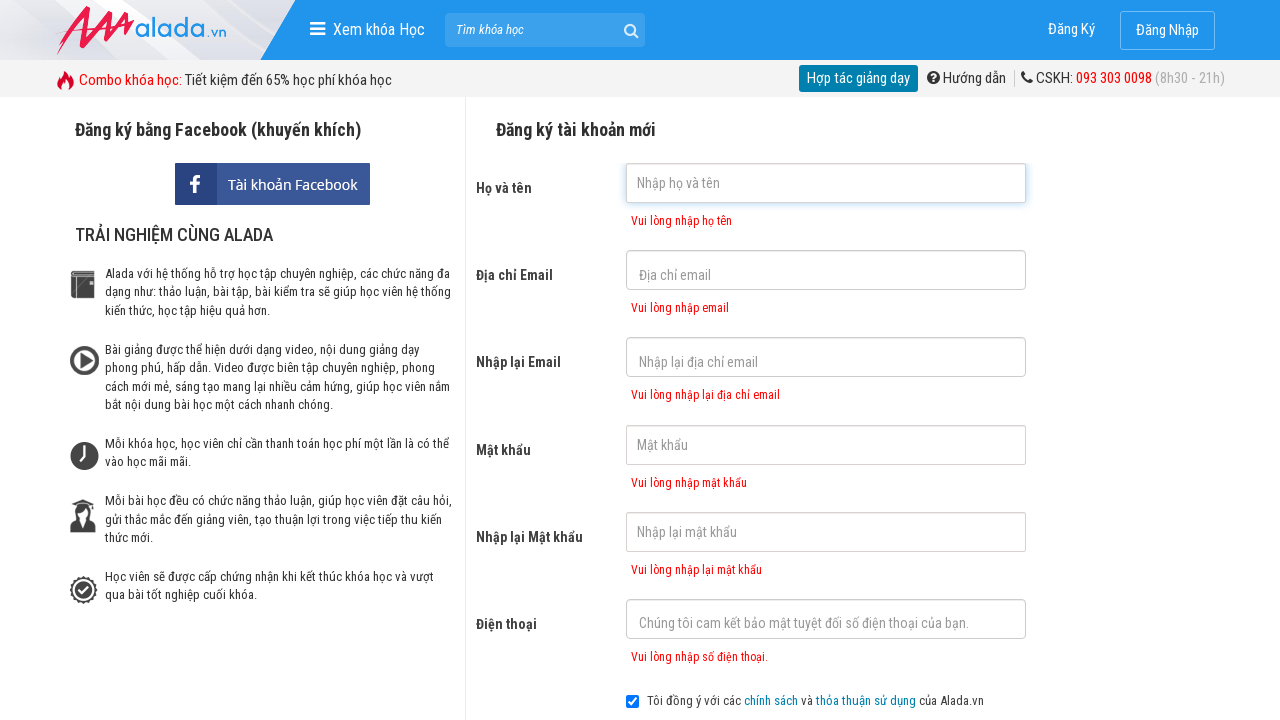

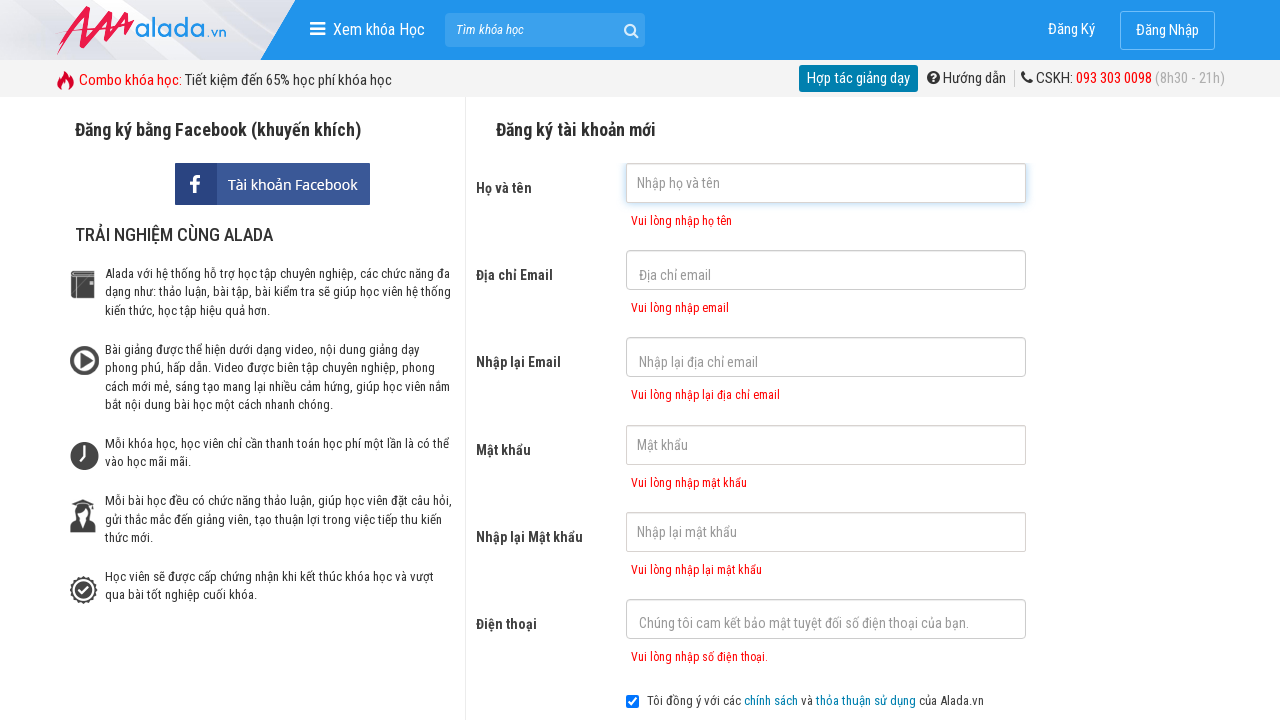